Navigates to example.com and clicks on the first anchor link on the page, demonstrating basic ElementHandle usage in Playwright.

Starting URL: https://example.com

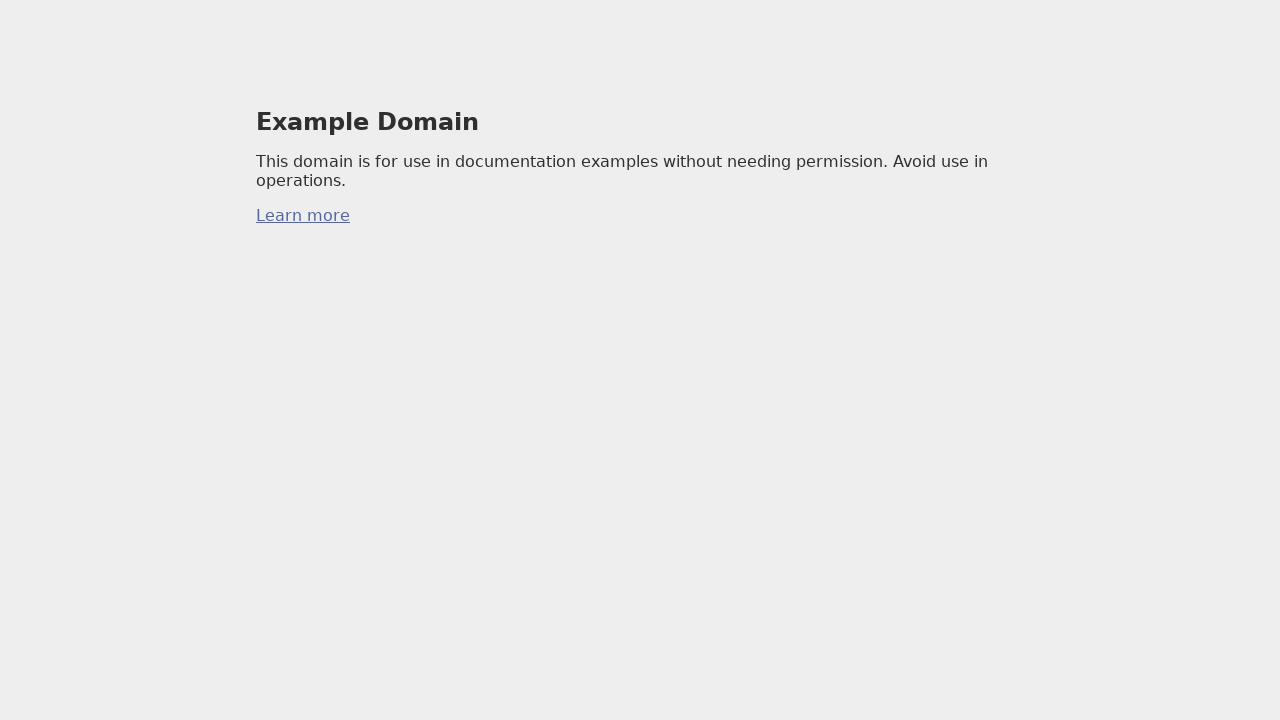

Navigated to https://example.com
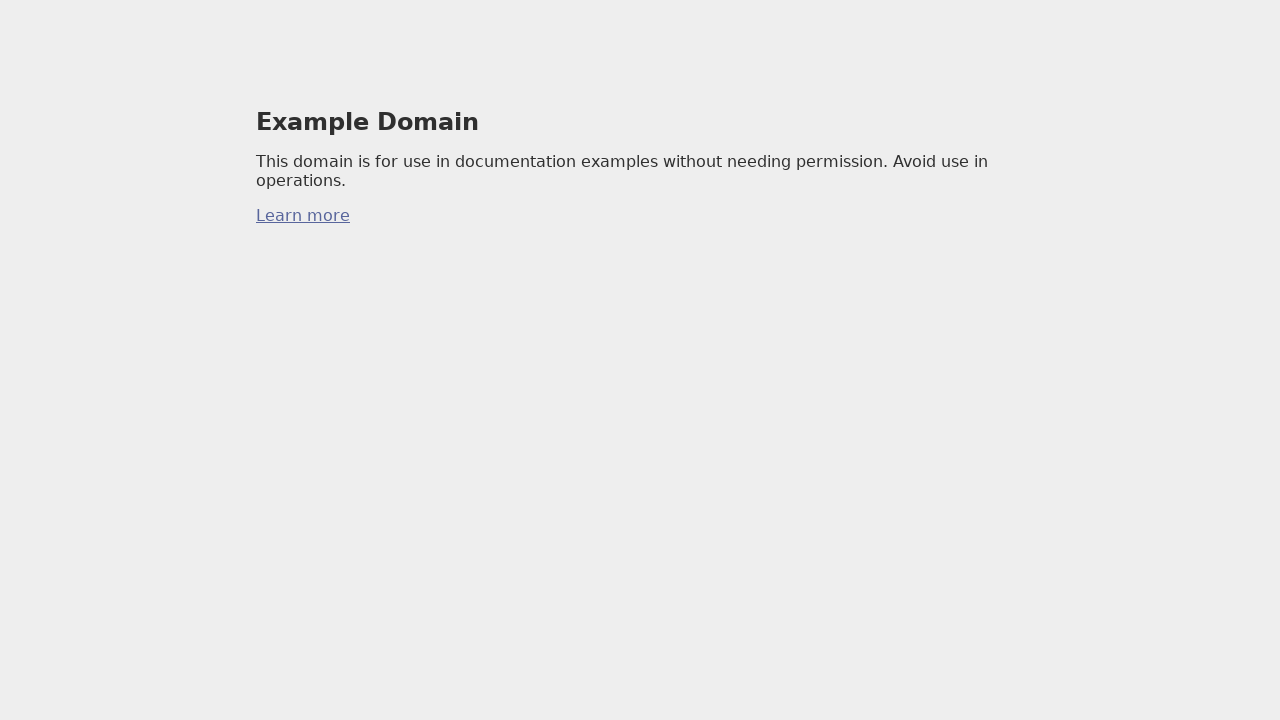

Located the first anchor link on the page
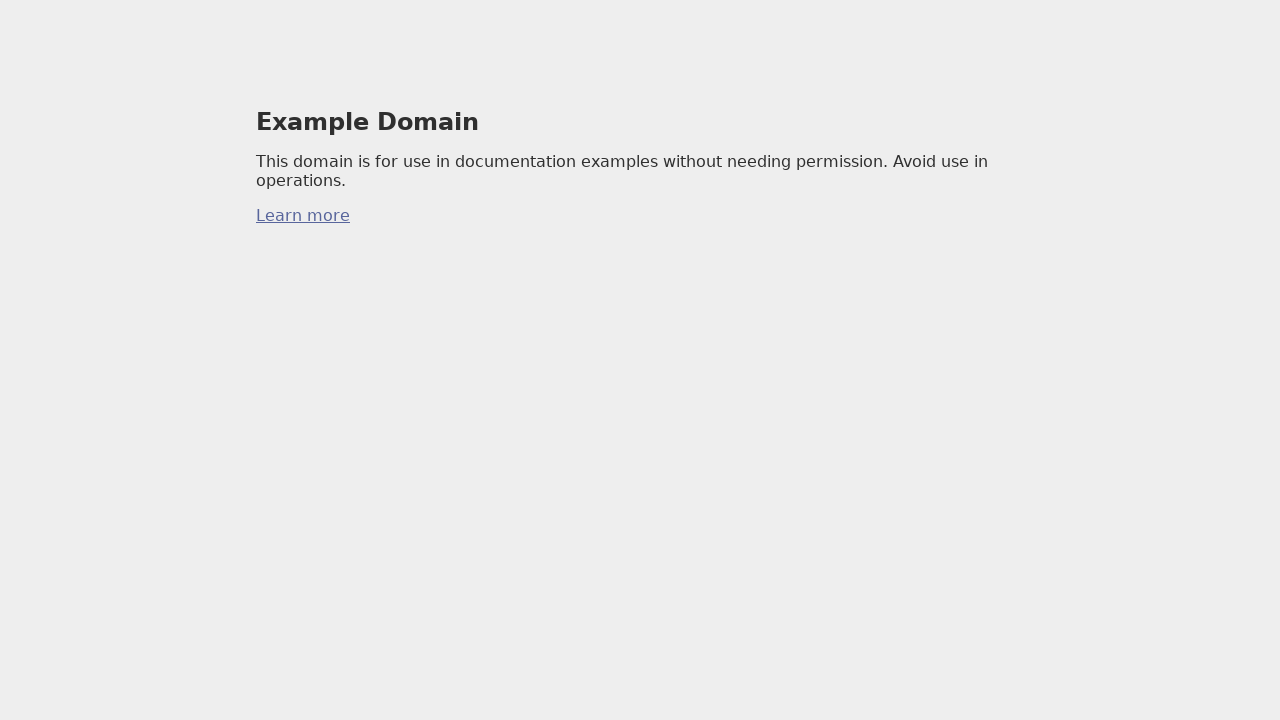

Clicked the first anchor link
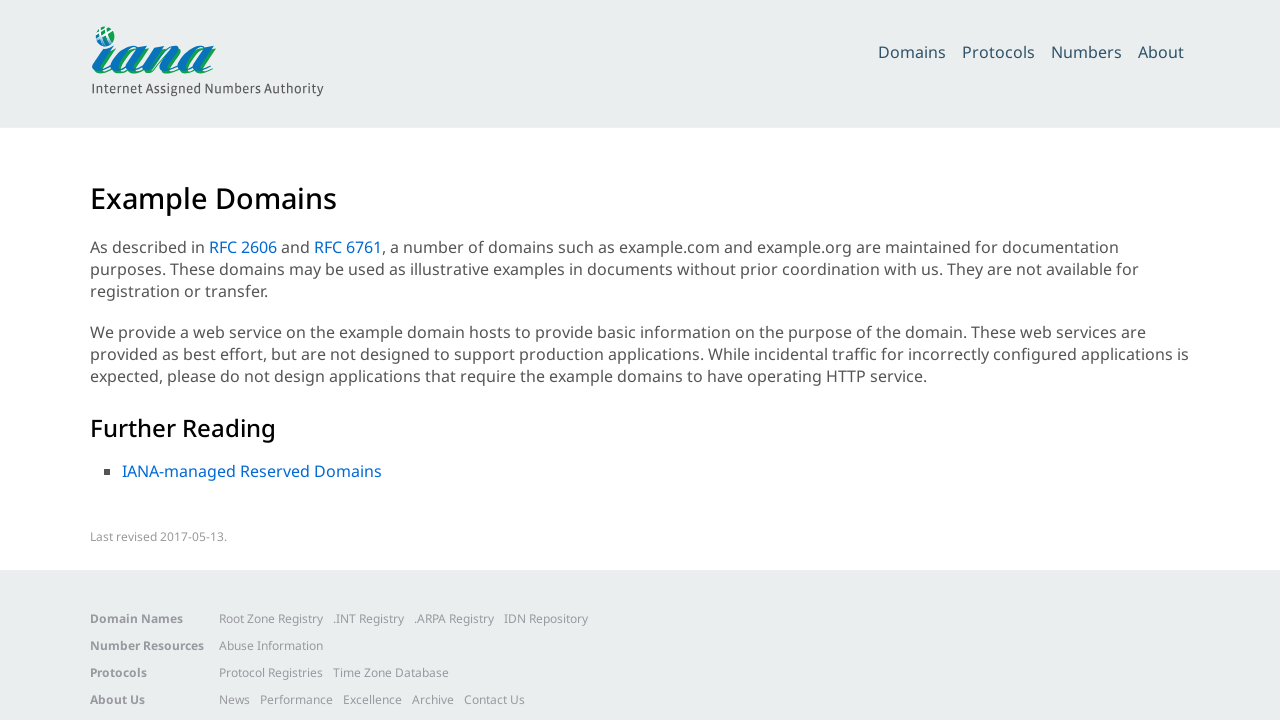

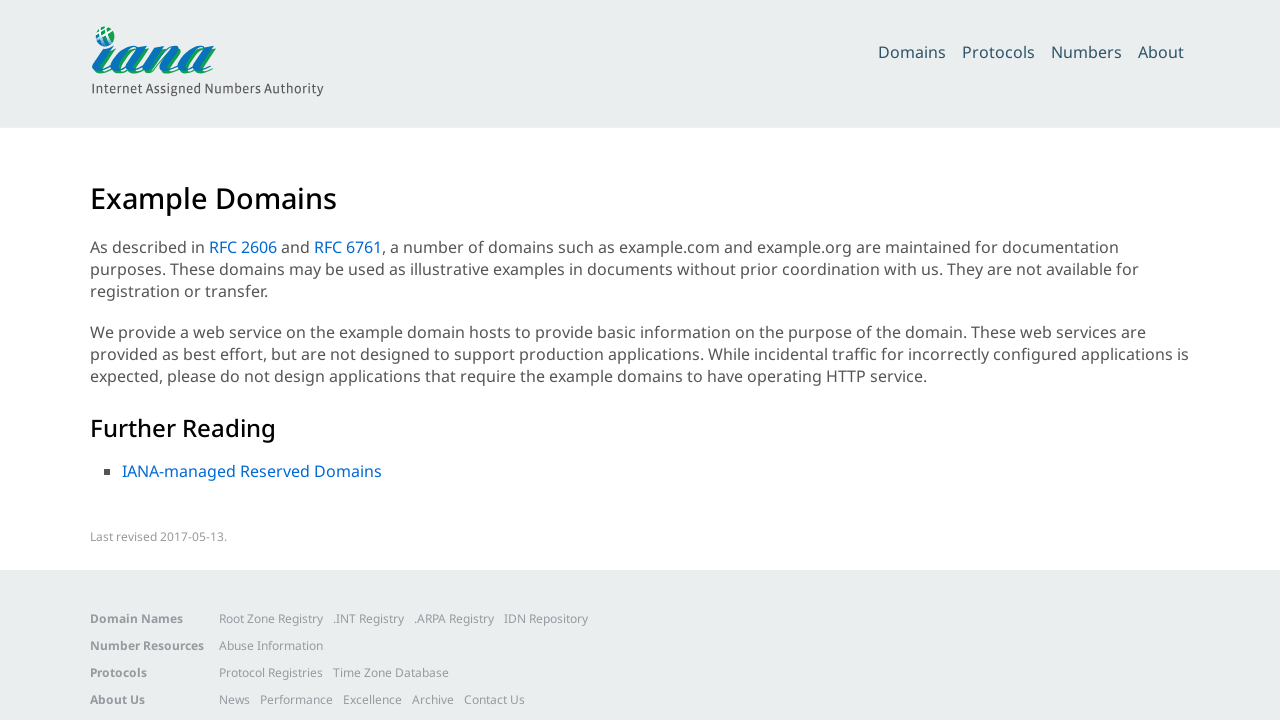